Tests an explicit wait scenario where the script waits for a price to change to $100, then clicks a book button, reads a value, performs a calculation, enters the answer, and submits.

Starting URL: http://suninjuly.github.io/explicit_wait2.html

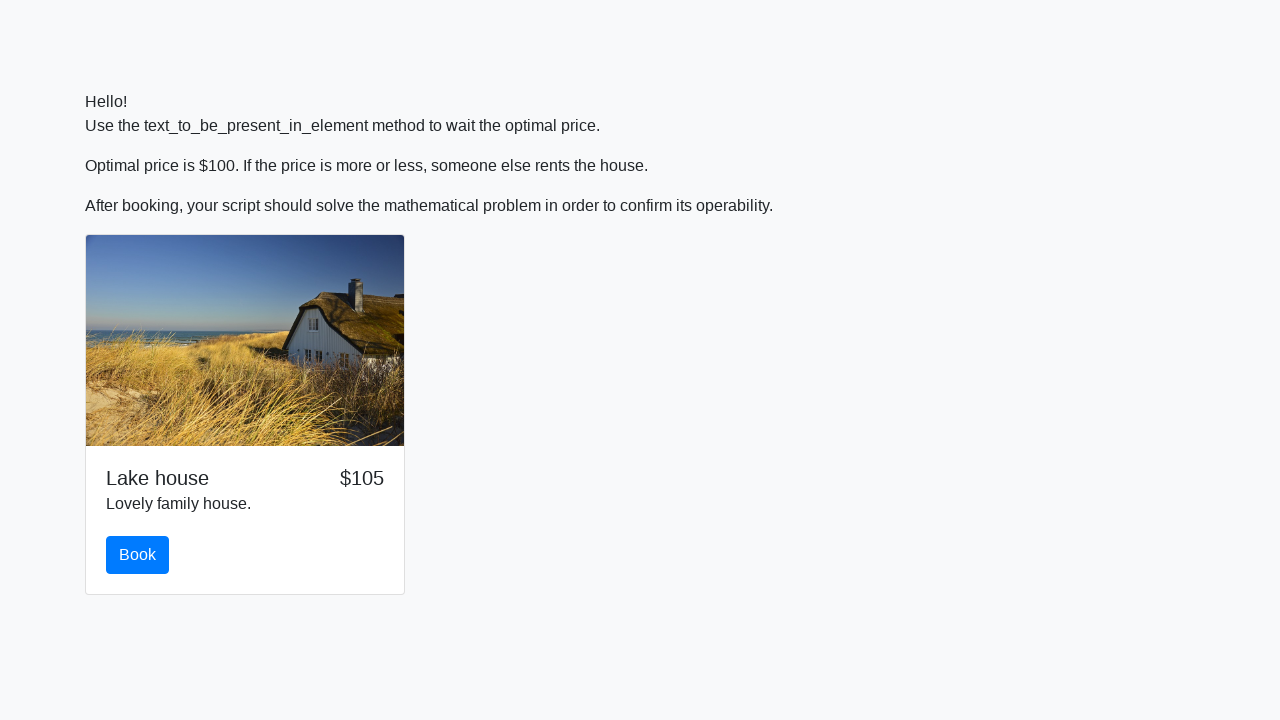

Waited for price to change to $100
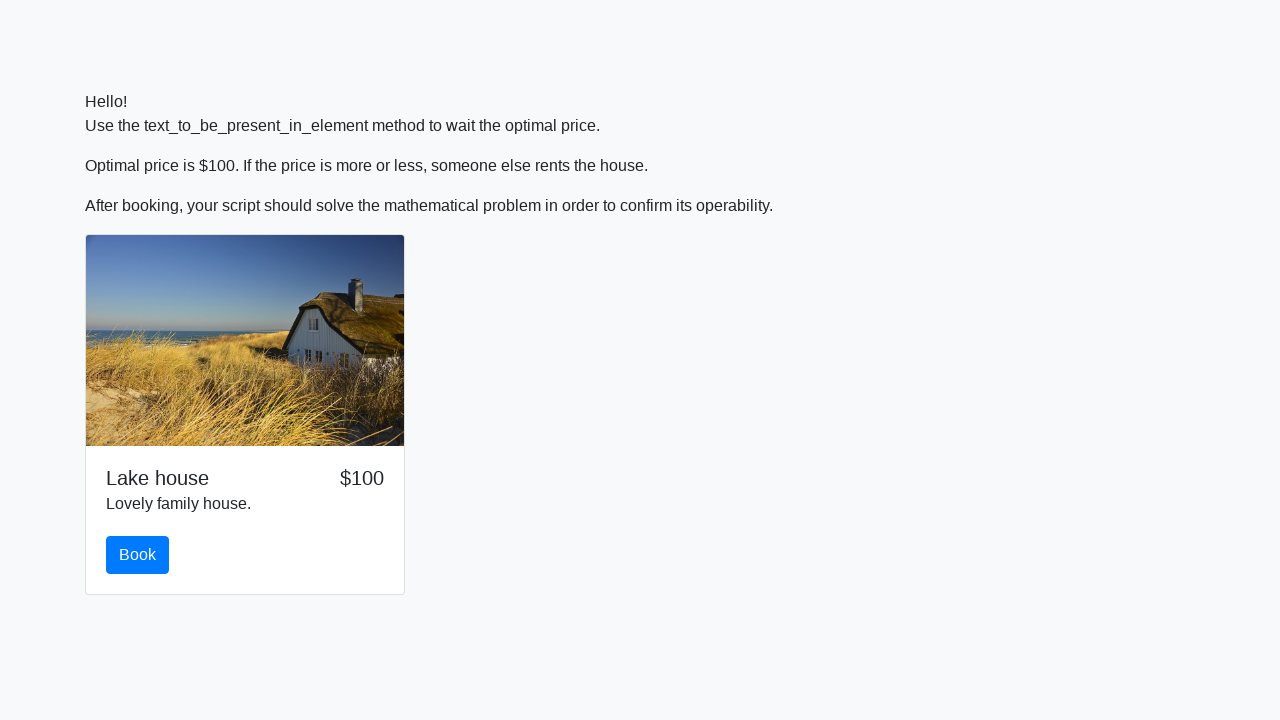

Clicked the book button at (138, 555) on #book
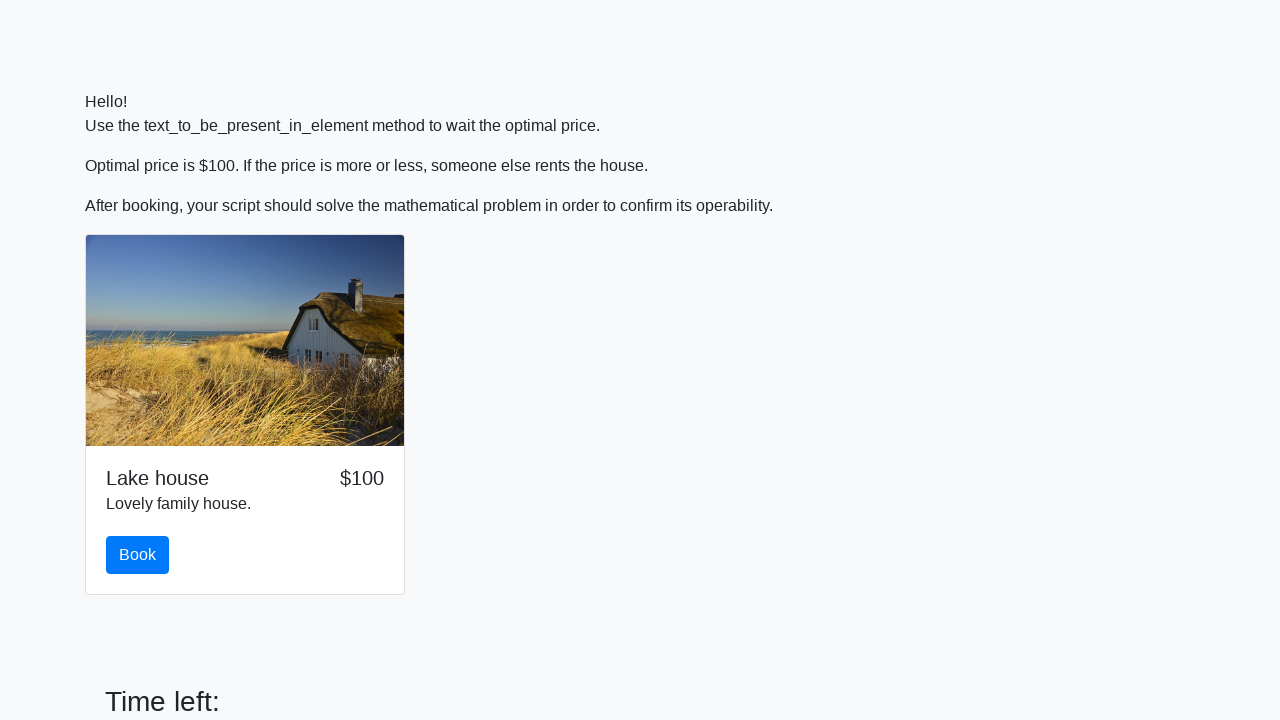

Scrolled to bottom of page
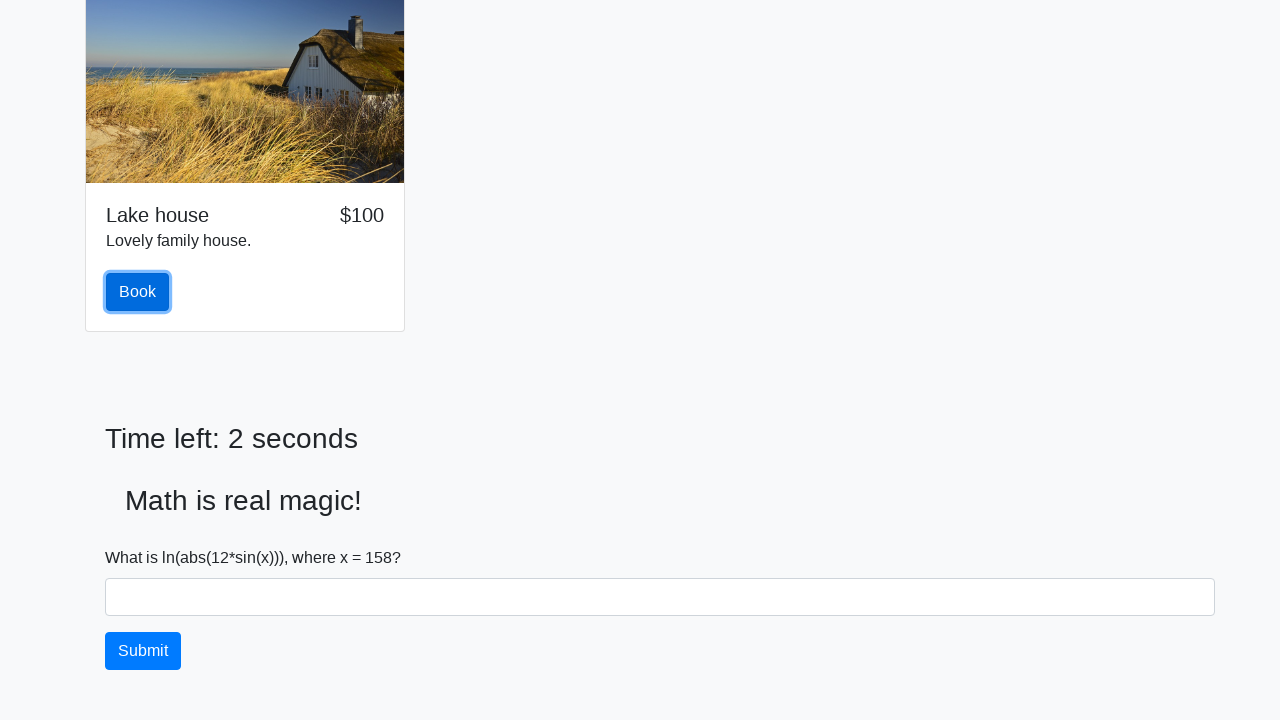

Read input value: 158
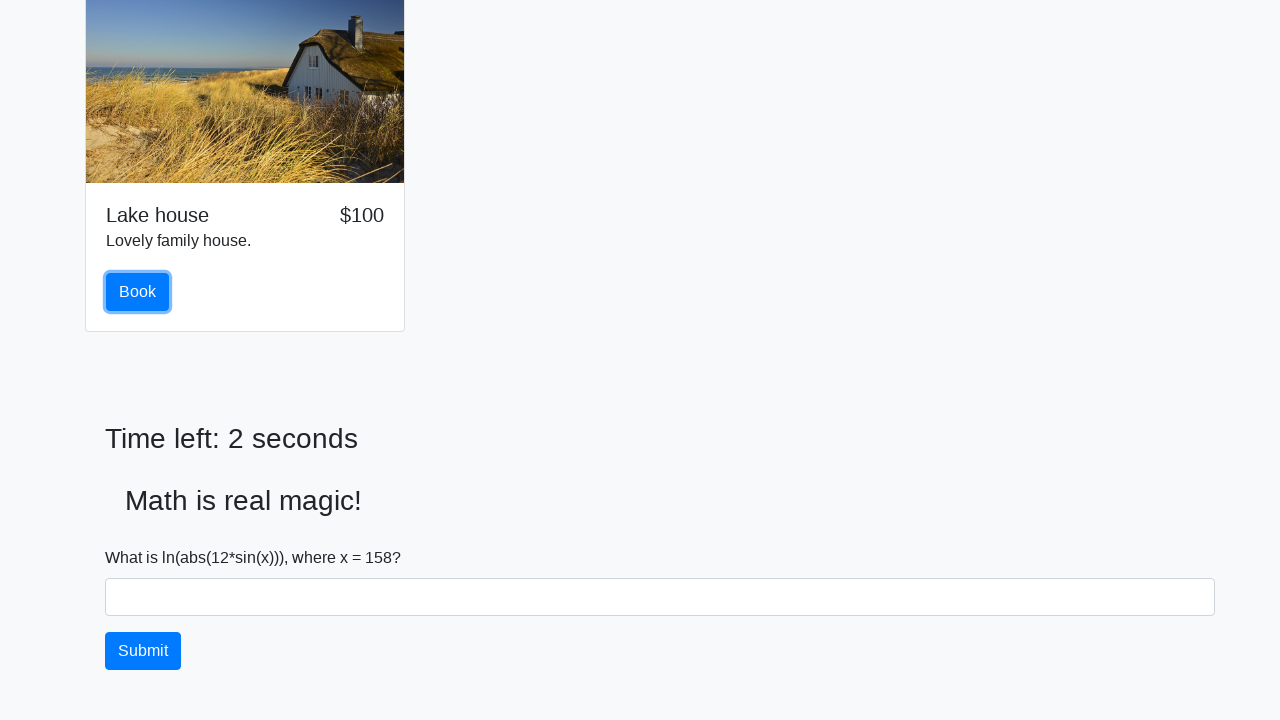

Calculated answer: 12.569805089976535
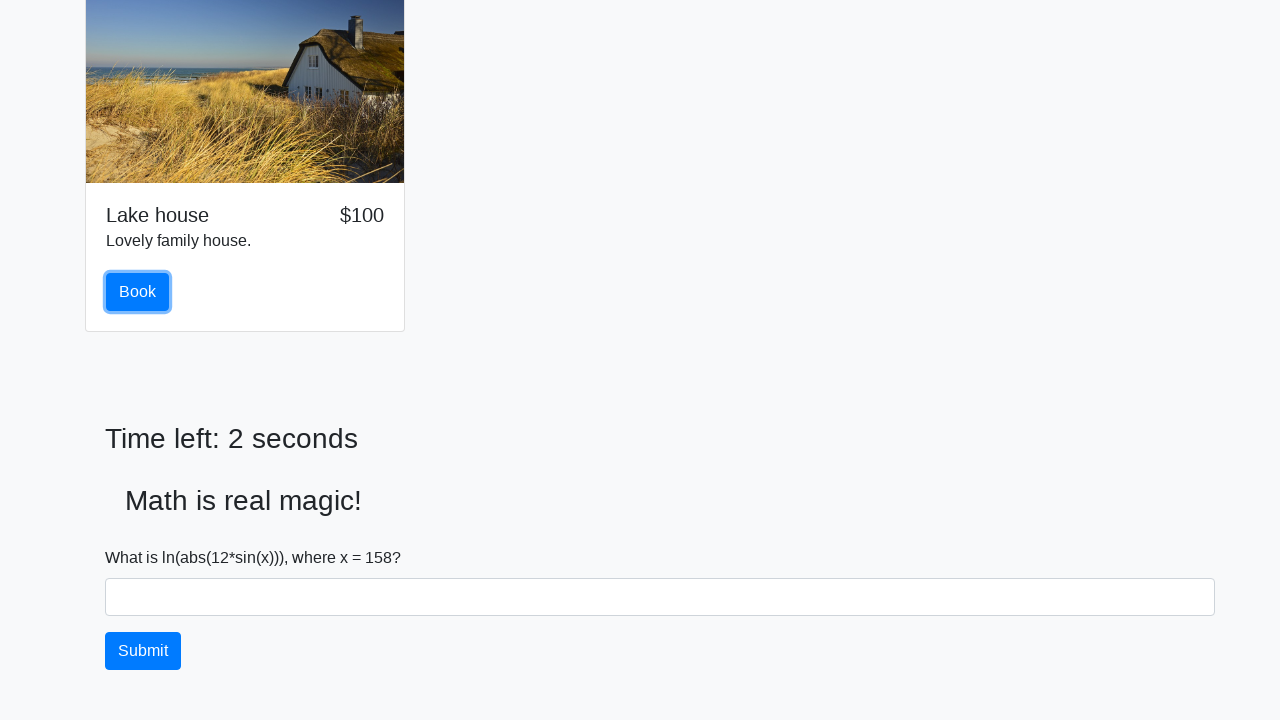

Entered calculated answer '12.569805089976535' in answer field on #answer
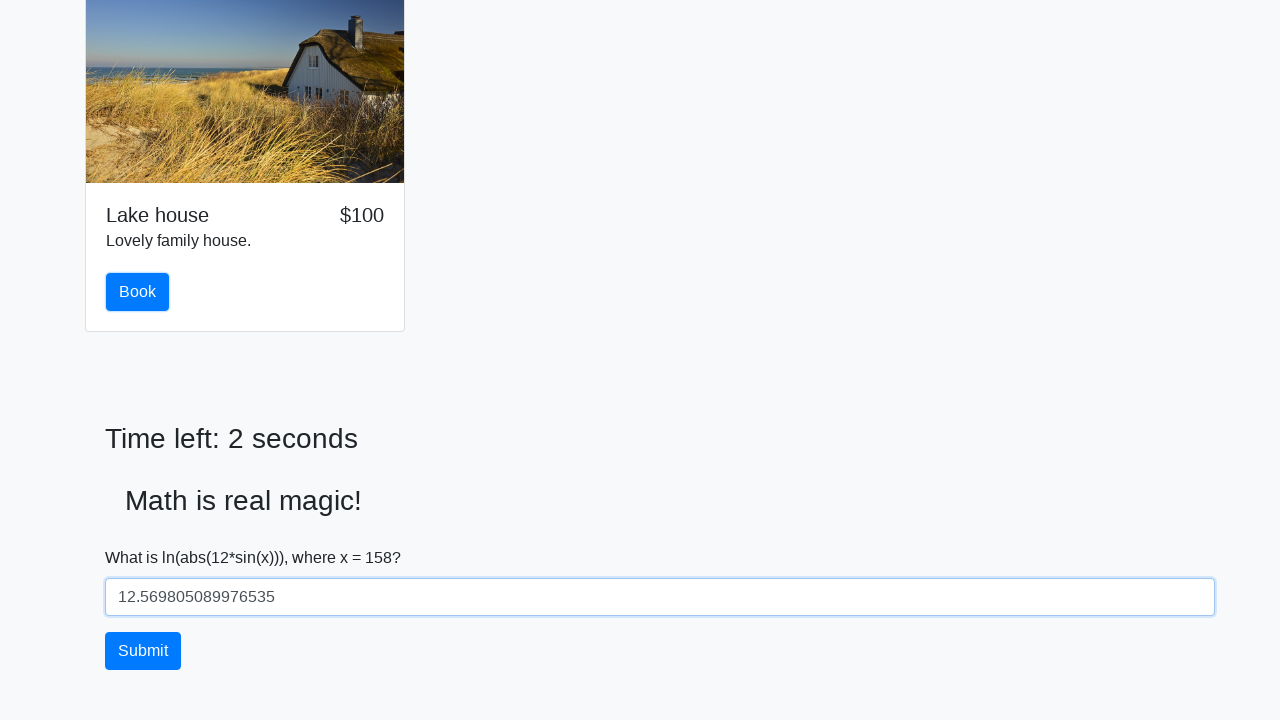

Clicked the solve button to submit at (143, 651) on #solve
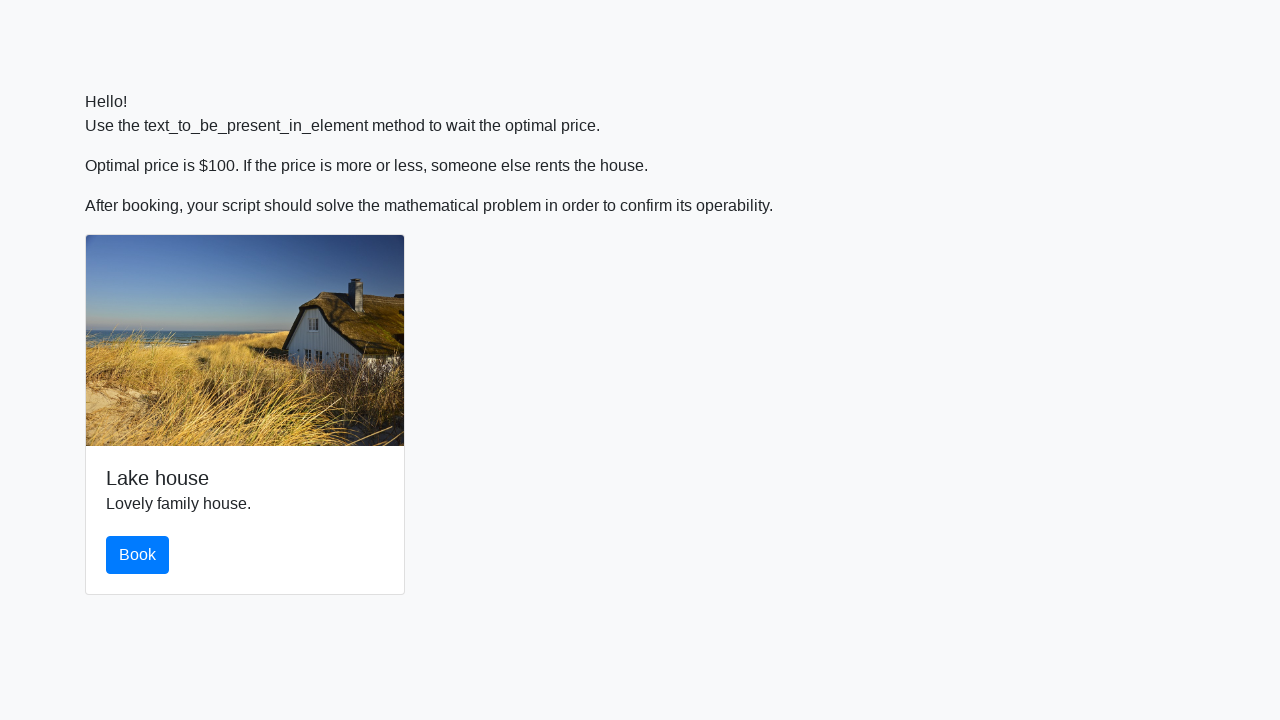

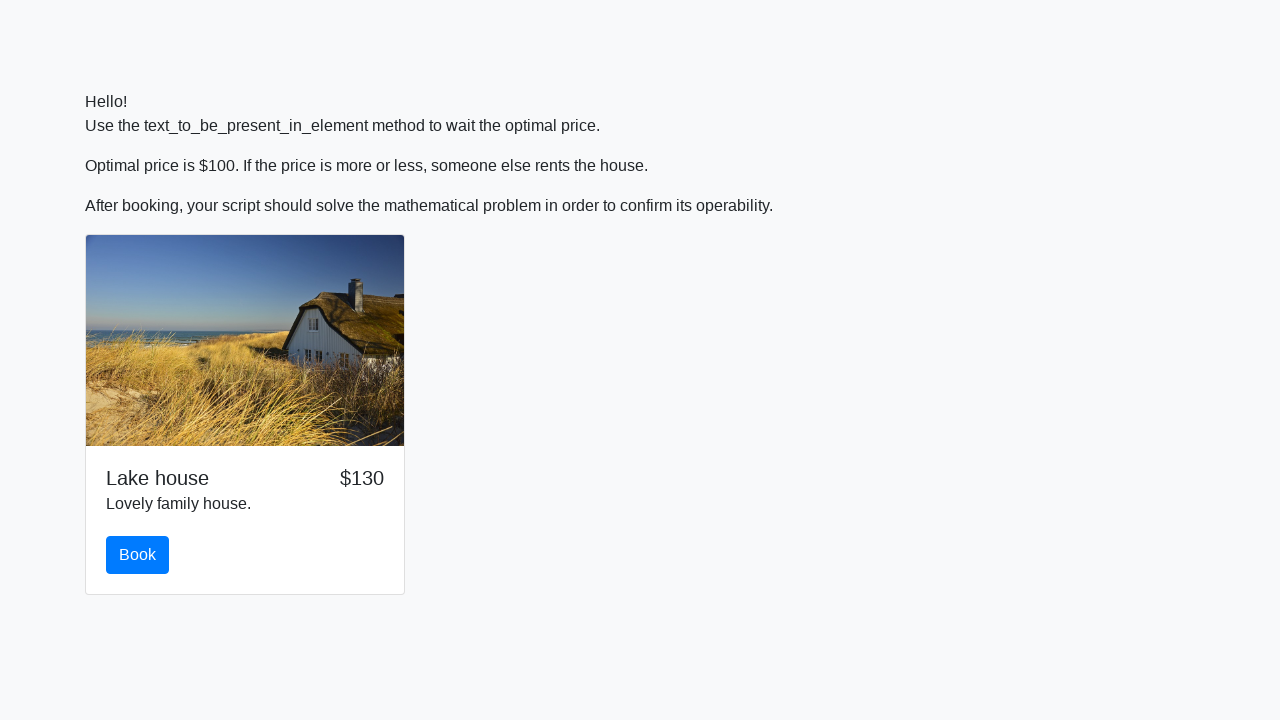